Tests a registration form by filling in first name, last name, and email fields, then submitting the form and verifying the success message

Starting URL: http://suninjuly.github.io/registration1.html

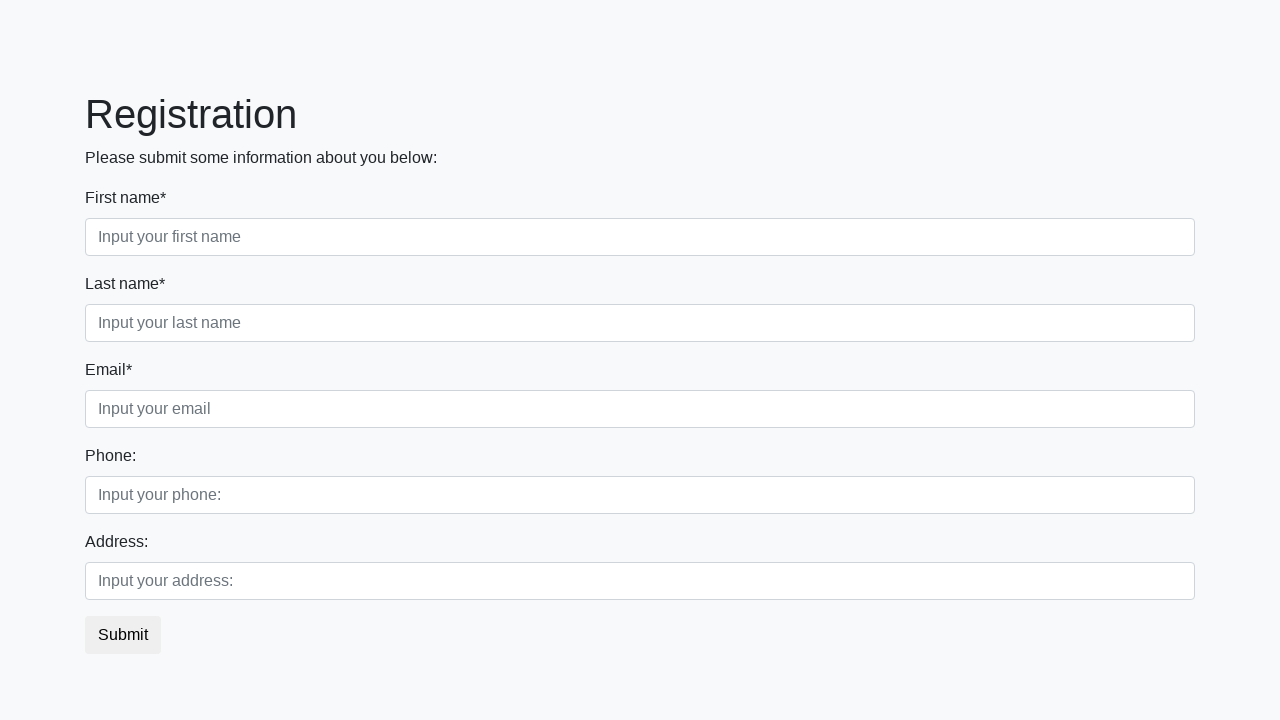

Filled first name field with 'Ivan' on xpath=//div[1]/div[1]/input
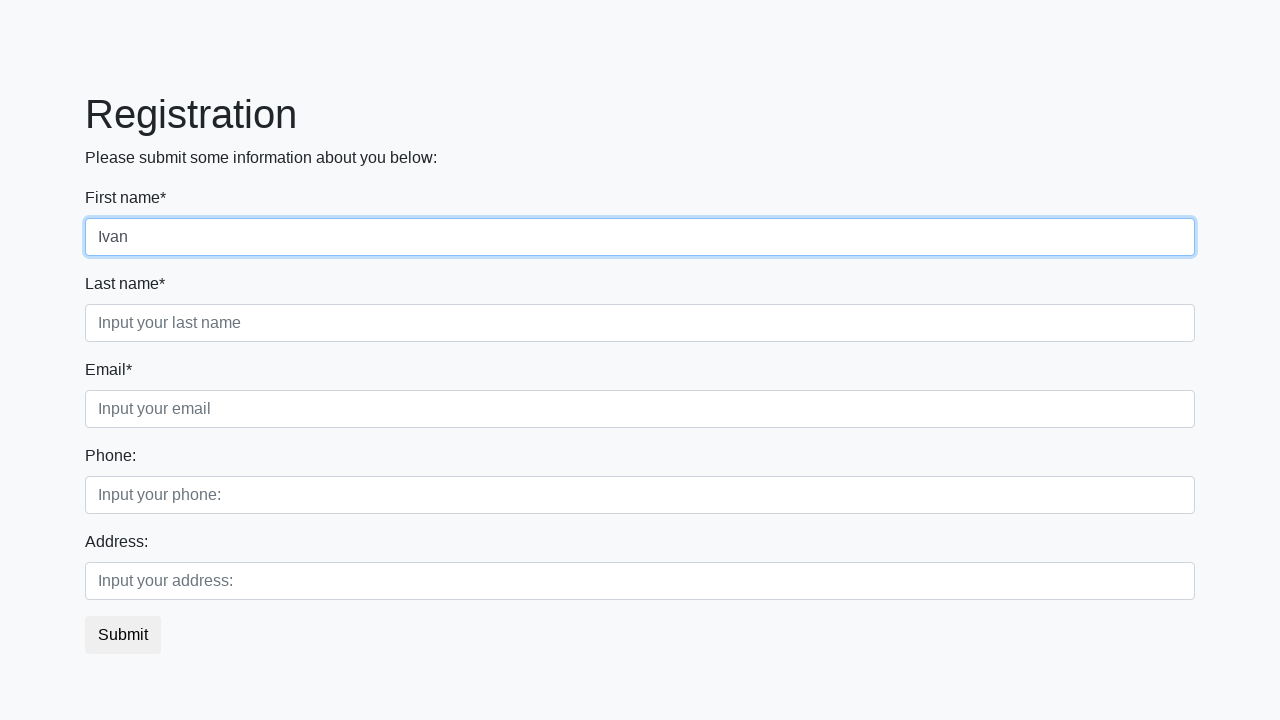

Filled last name field with 'Ivanov' on xpath=//div[1]/div[2]/input
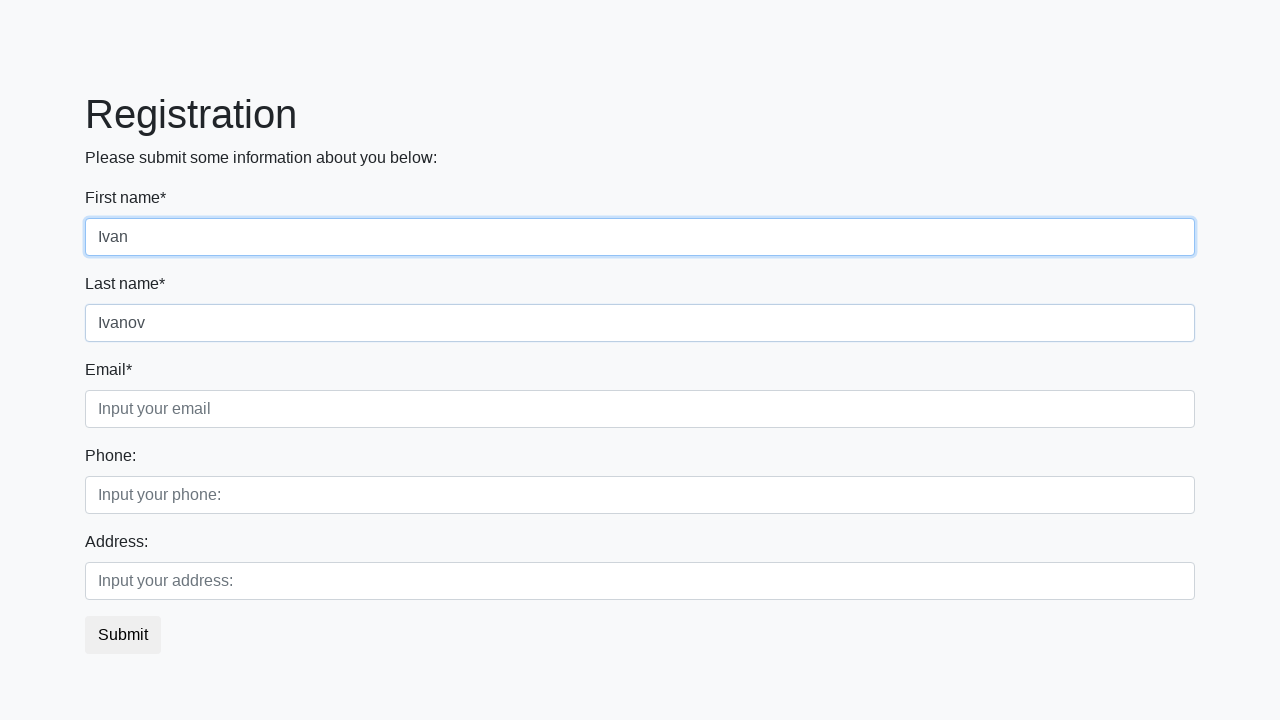

Filled email field with 'testuser@example.com' on xpath=//div[1]/div[3]/input
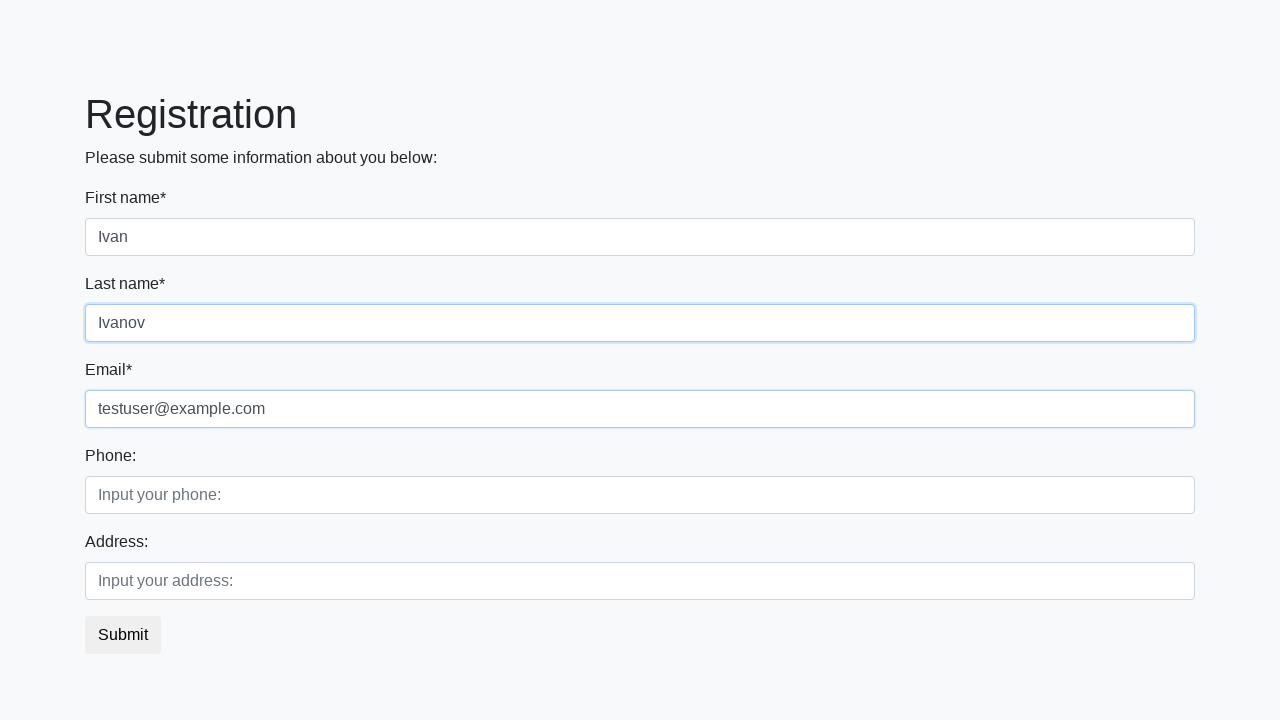

Clicked form submit button at (123, 635) on xpath=//div/form/button
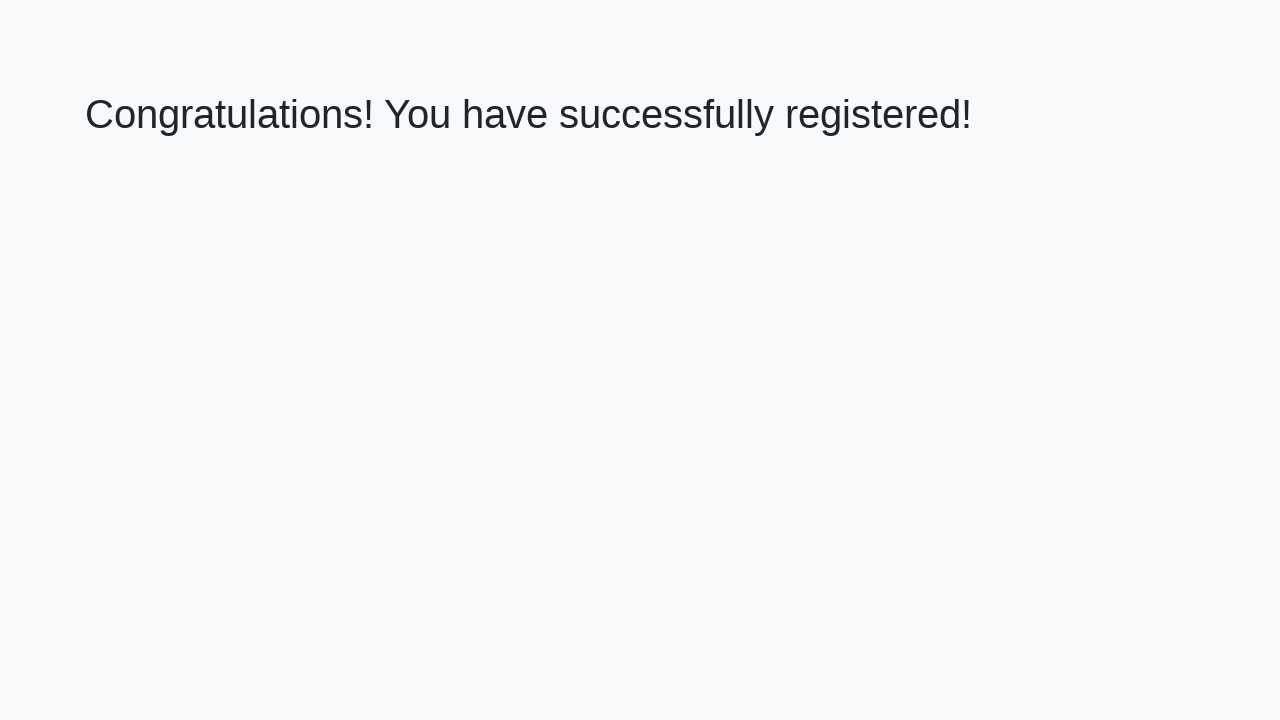

Success heading loaded
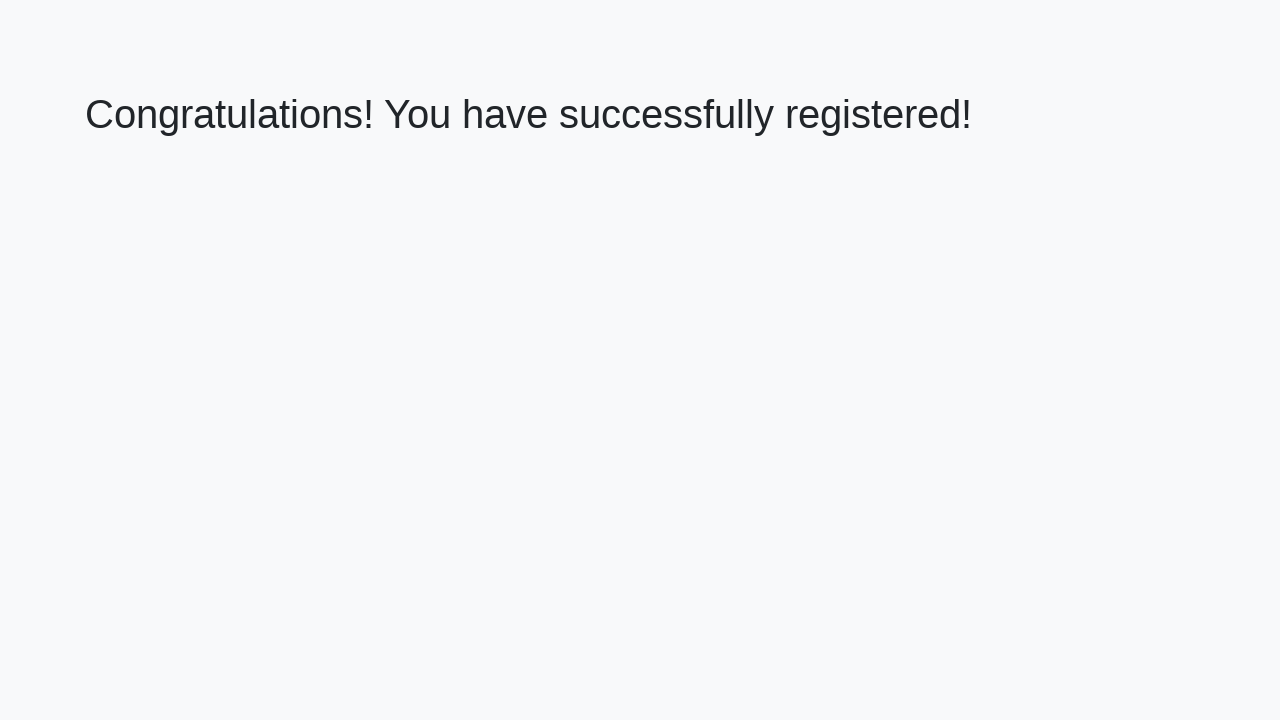

Verified success message 'Congratulations! You have successfully registered!'
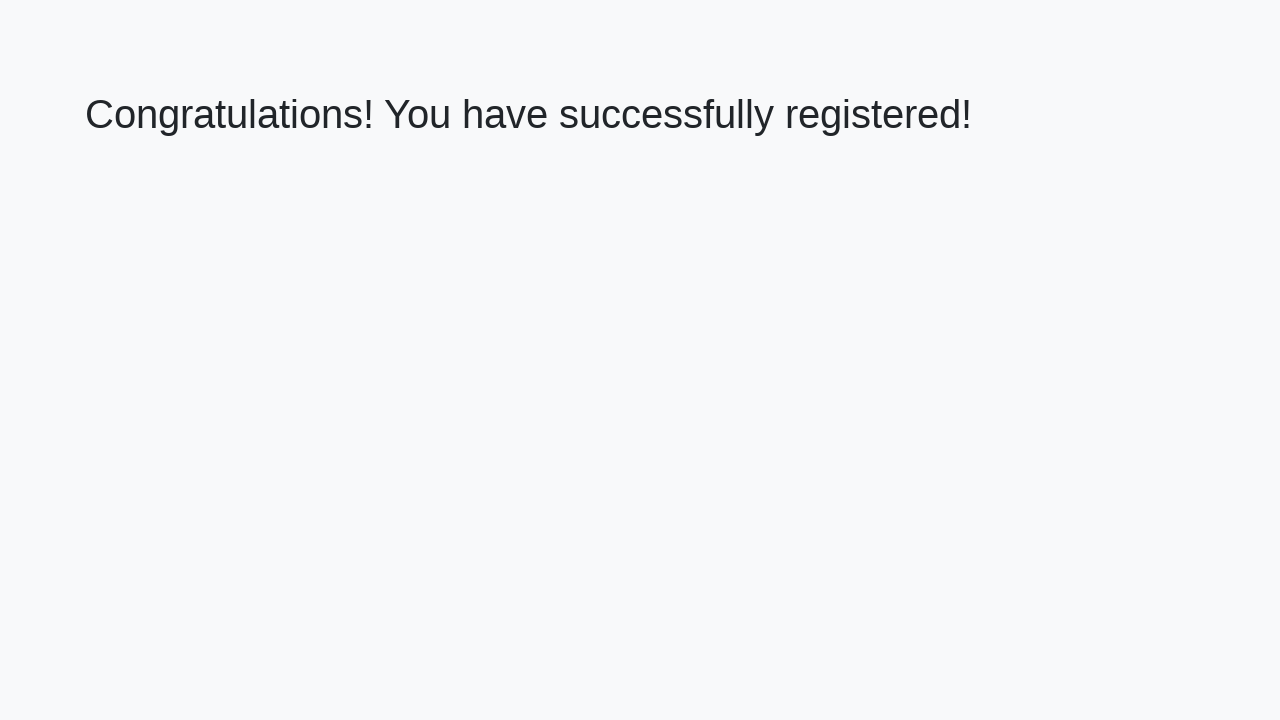

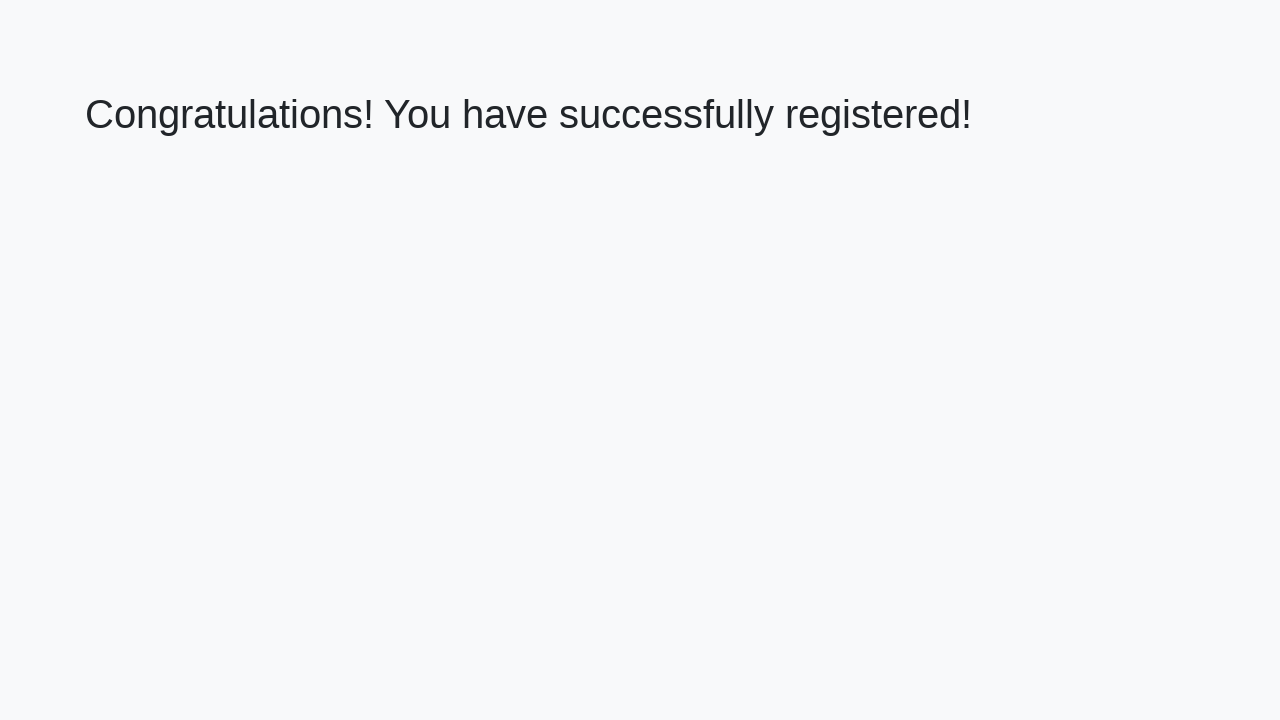